Tests the Automation Exercise website by verifying the number of links on the page, clicking on the Products link, and checking if the special offer element is displayed

Starting URL: https://www.automationexercise.com/

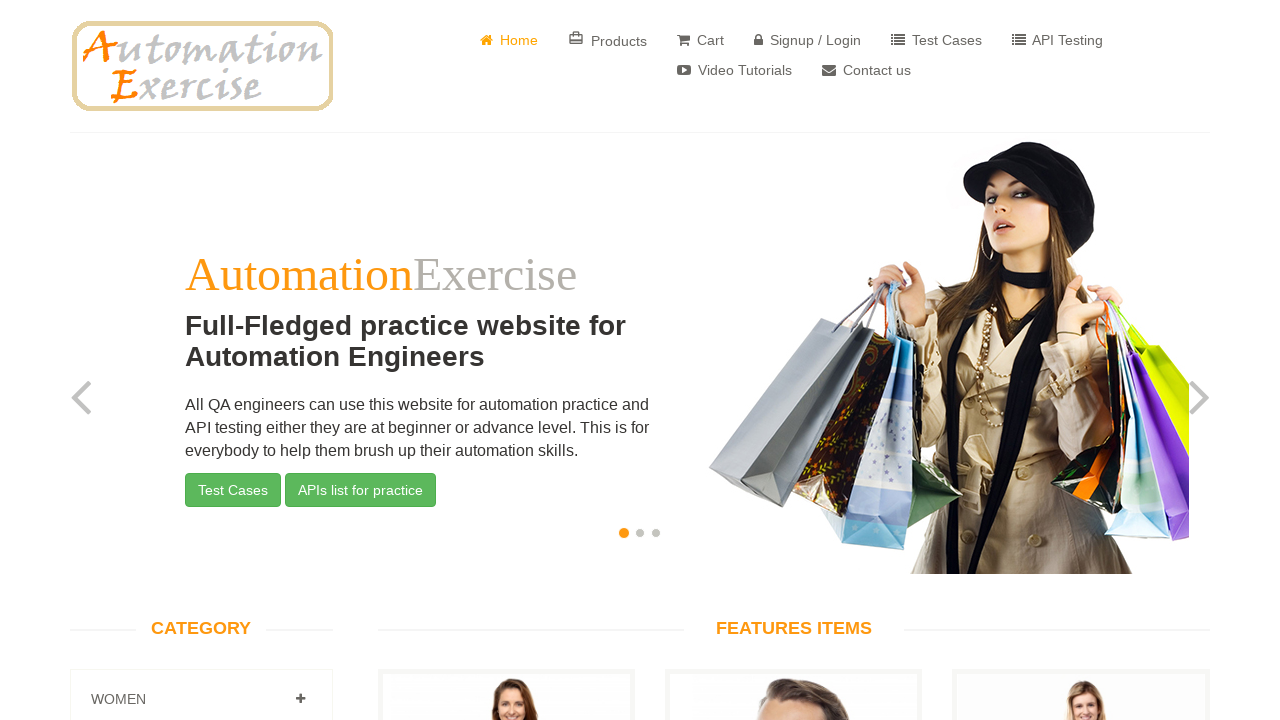

Retrieved all link elements from the page
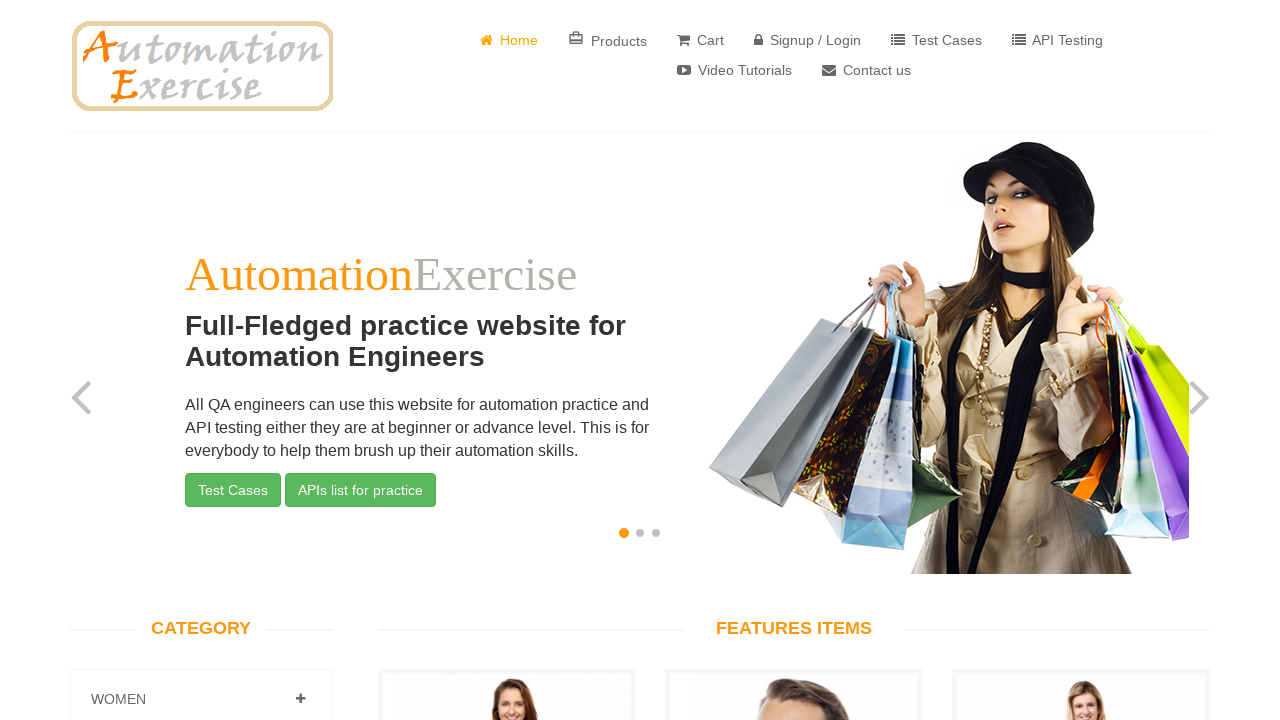

Counted 147 links on the page (expected 147)
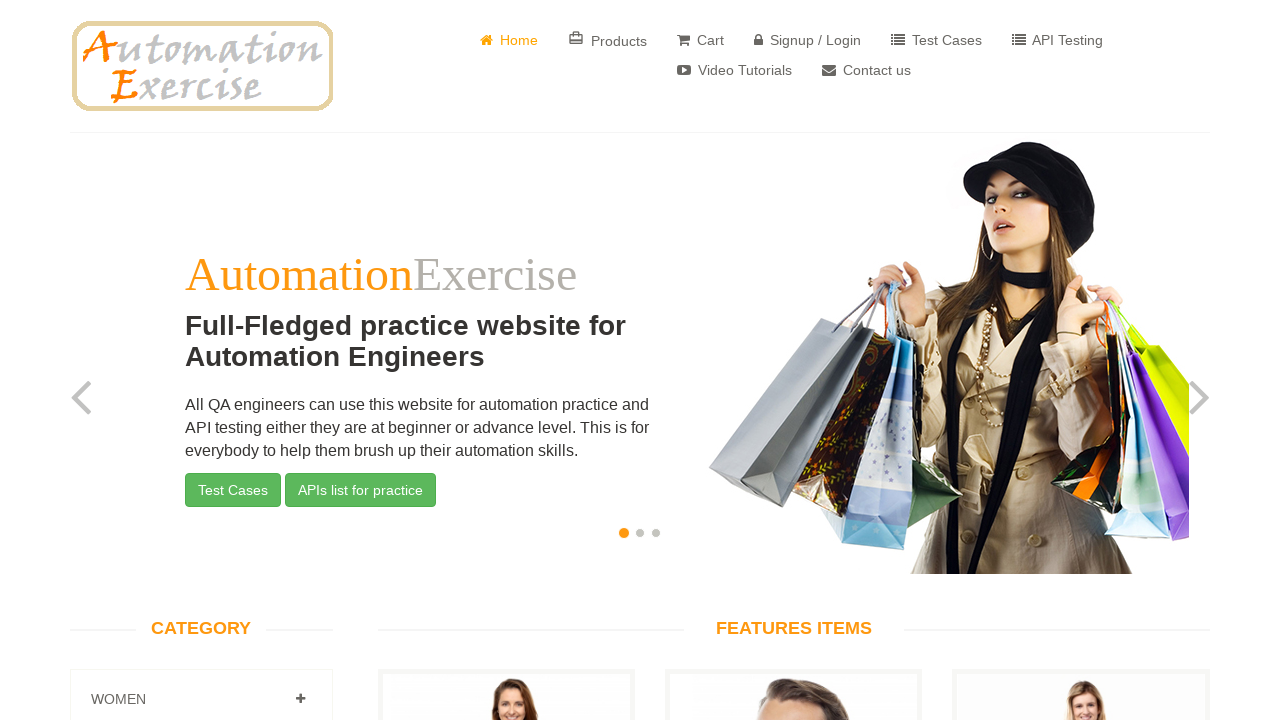

Clicked on the Products link at (608, 40) on a:has-text('Products')
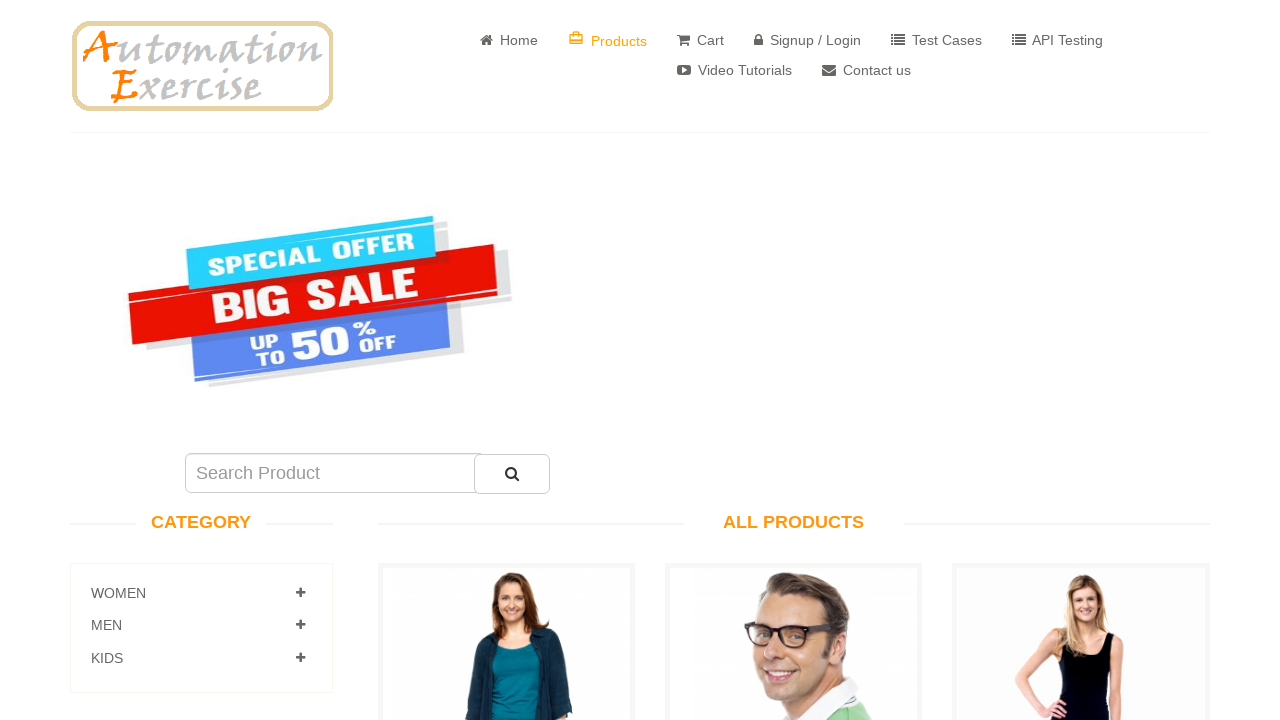

Waited for special offer element to load
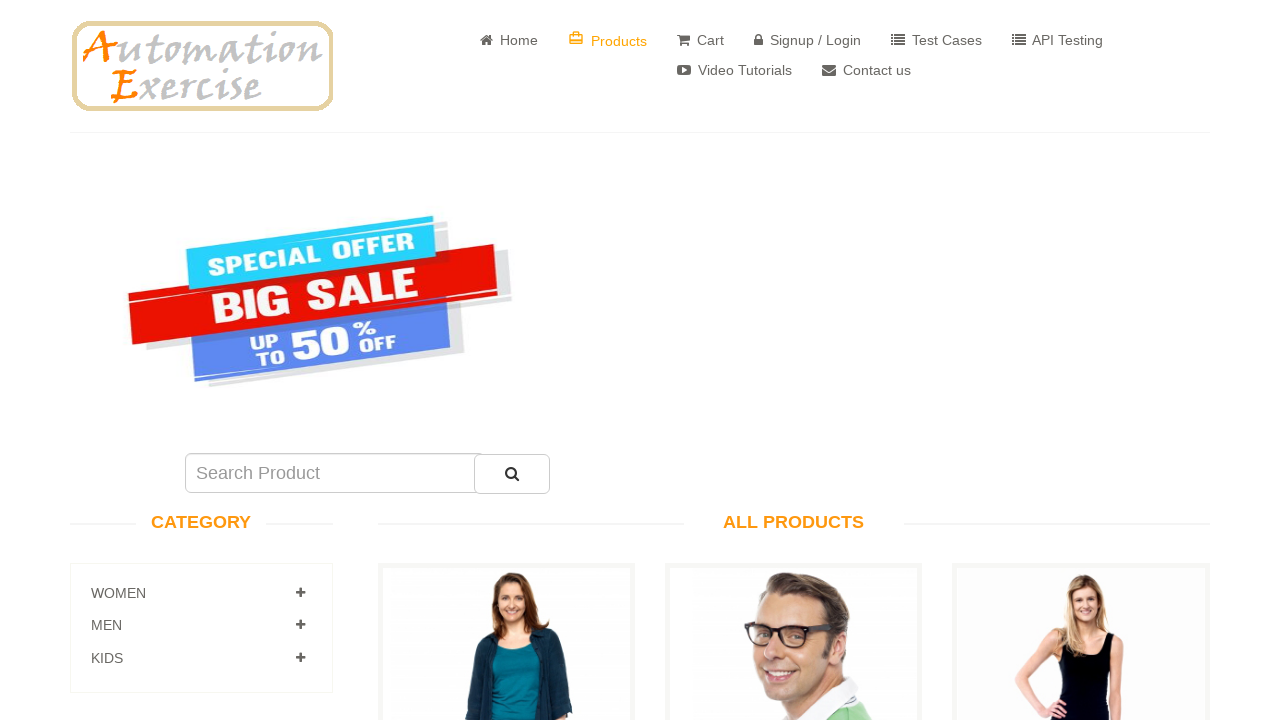

Verified special offer element visibility: True
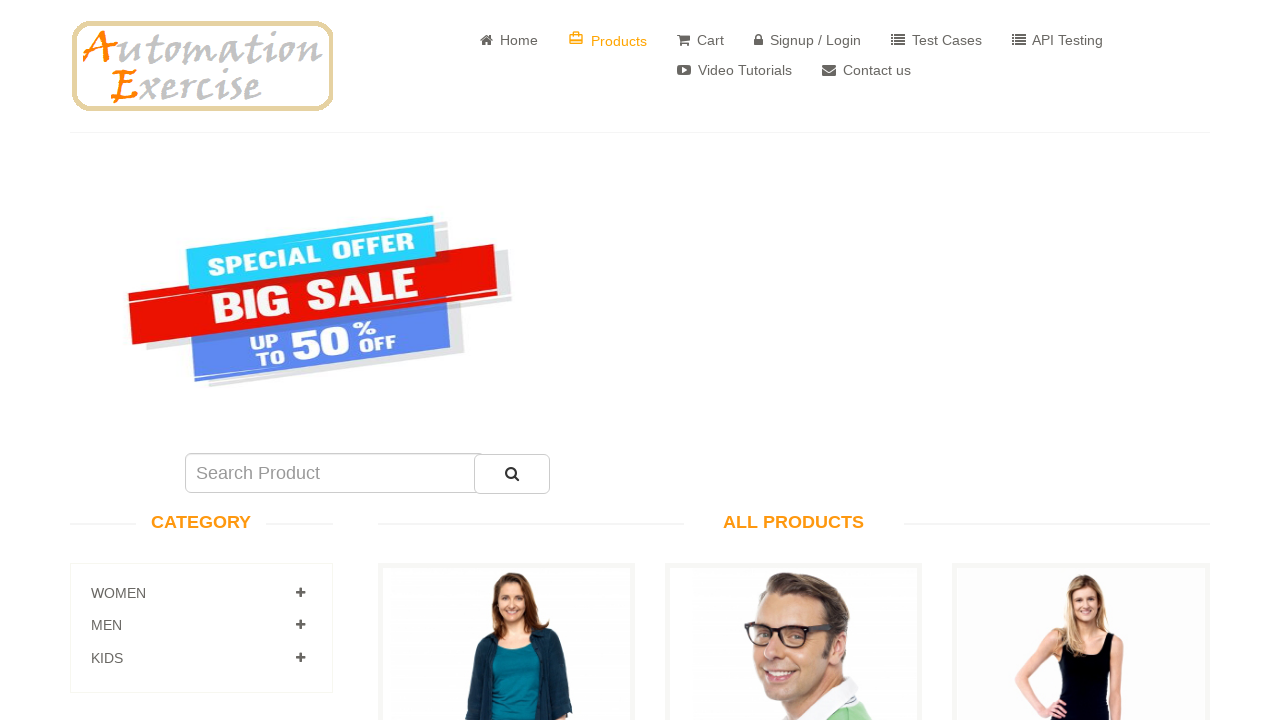

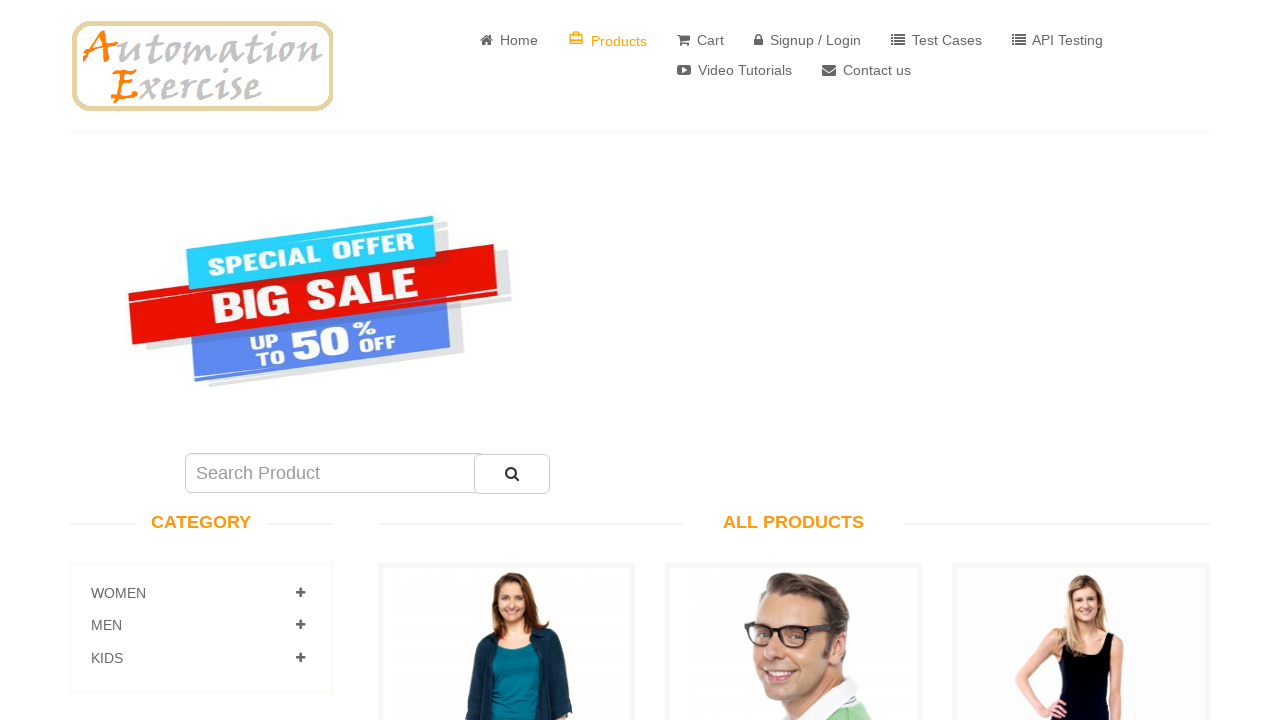